Verifies that checking for a non-existent element returns false

Starting URL: https://duckduckgo.com/

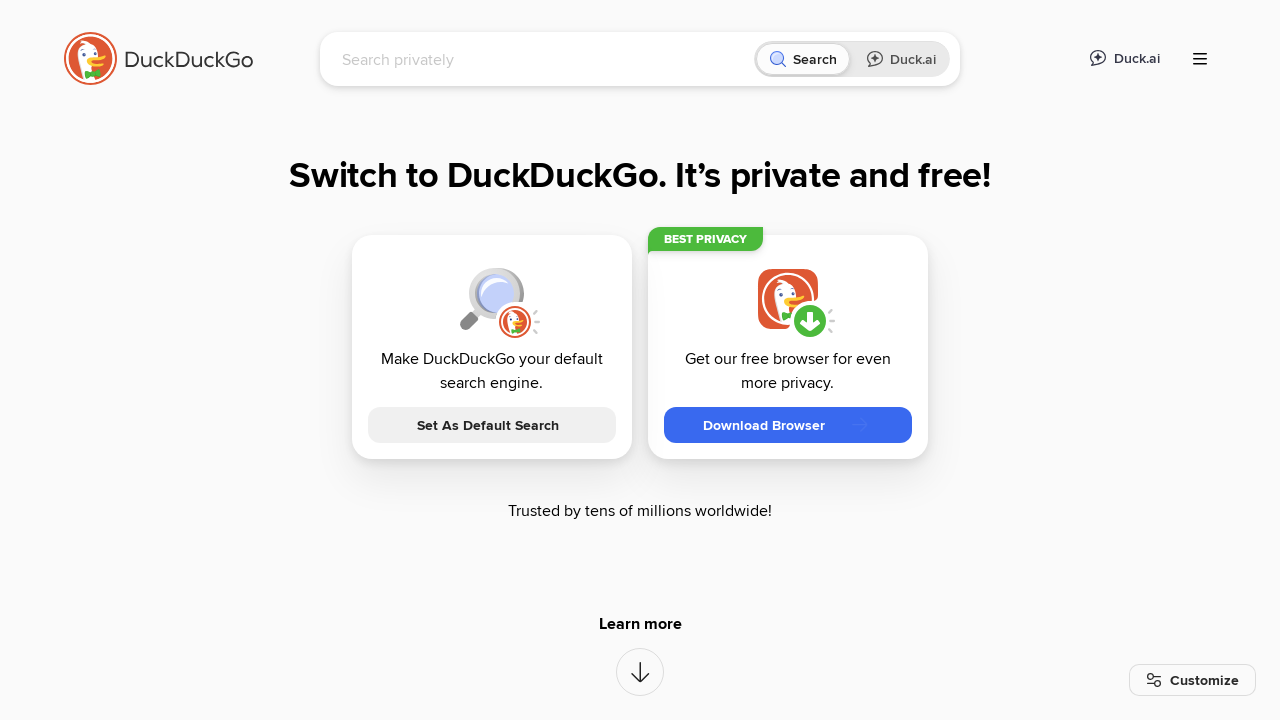

Navigated to DuckDuckGo homepage
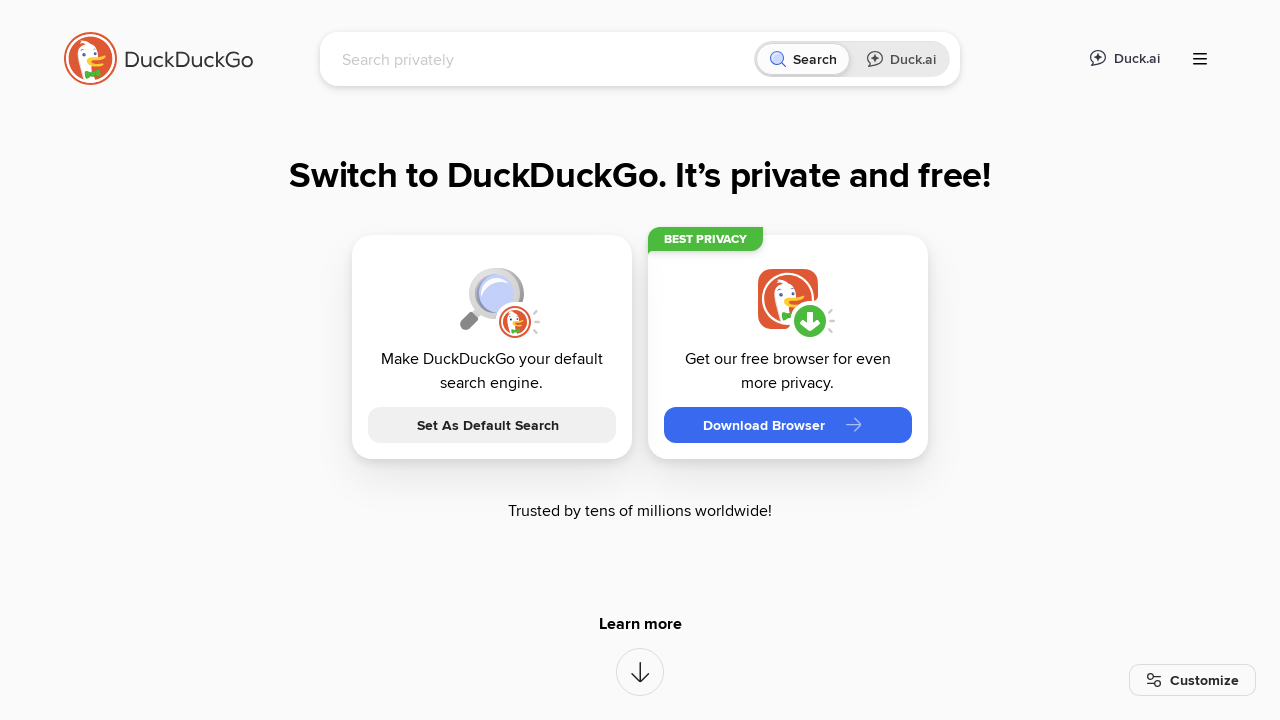

Located non-existent element using XPath
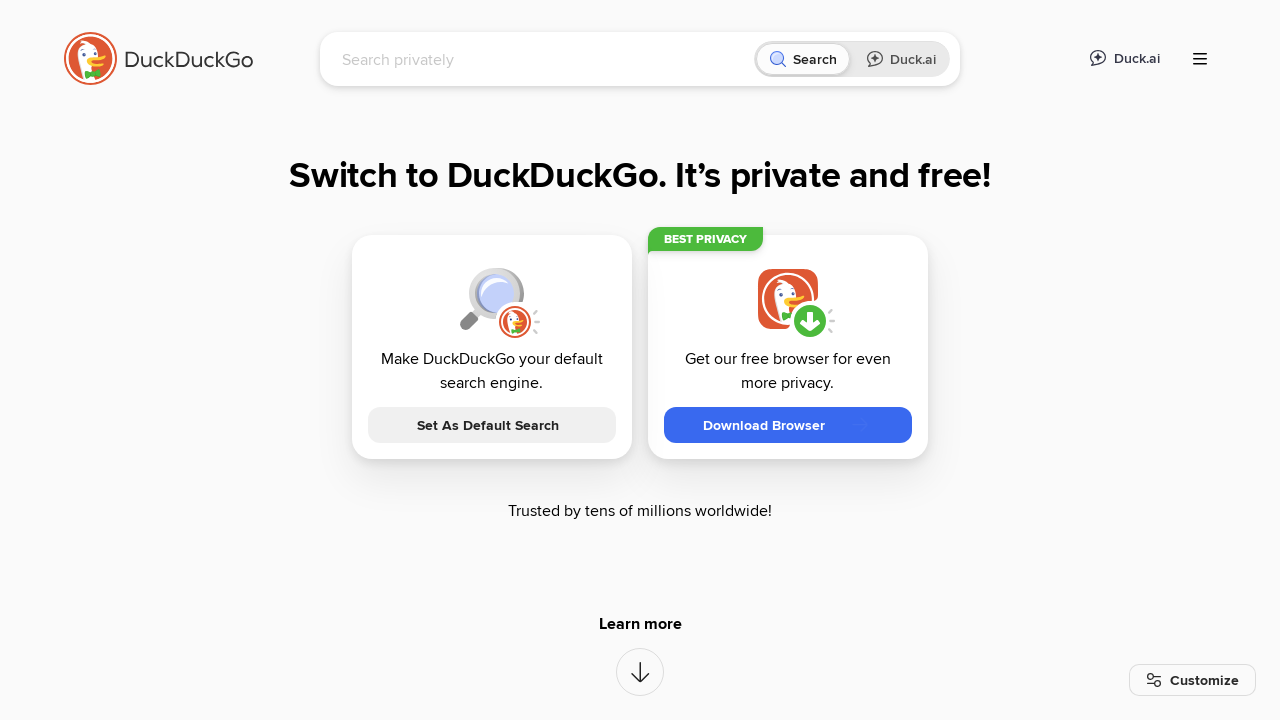

Verified that non-existent element count equals 0
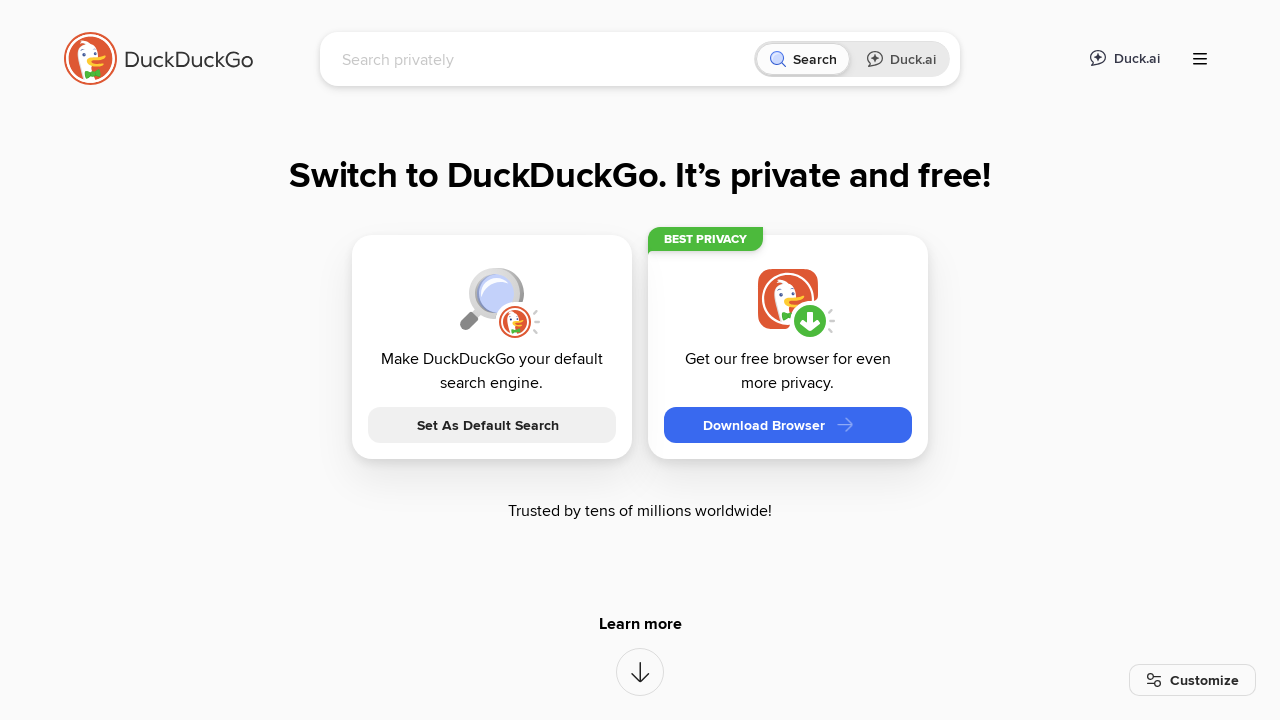

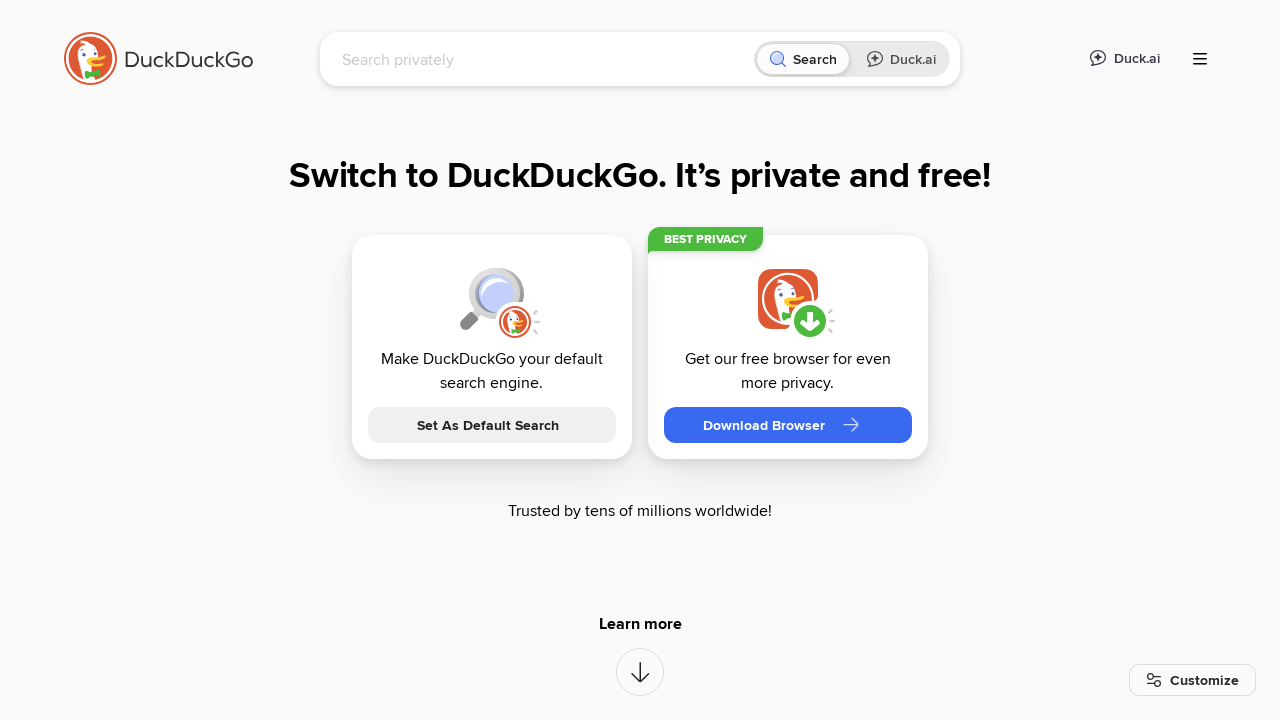